Navigates to a click counter website and manipulates the counter element by setting it to a specific value using JavaScript execution

Starting URL: https://clickcounter.io

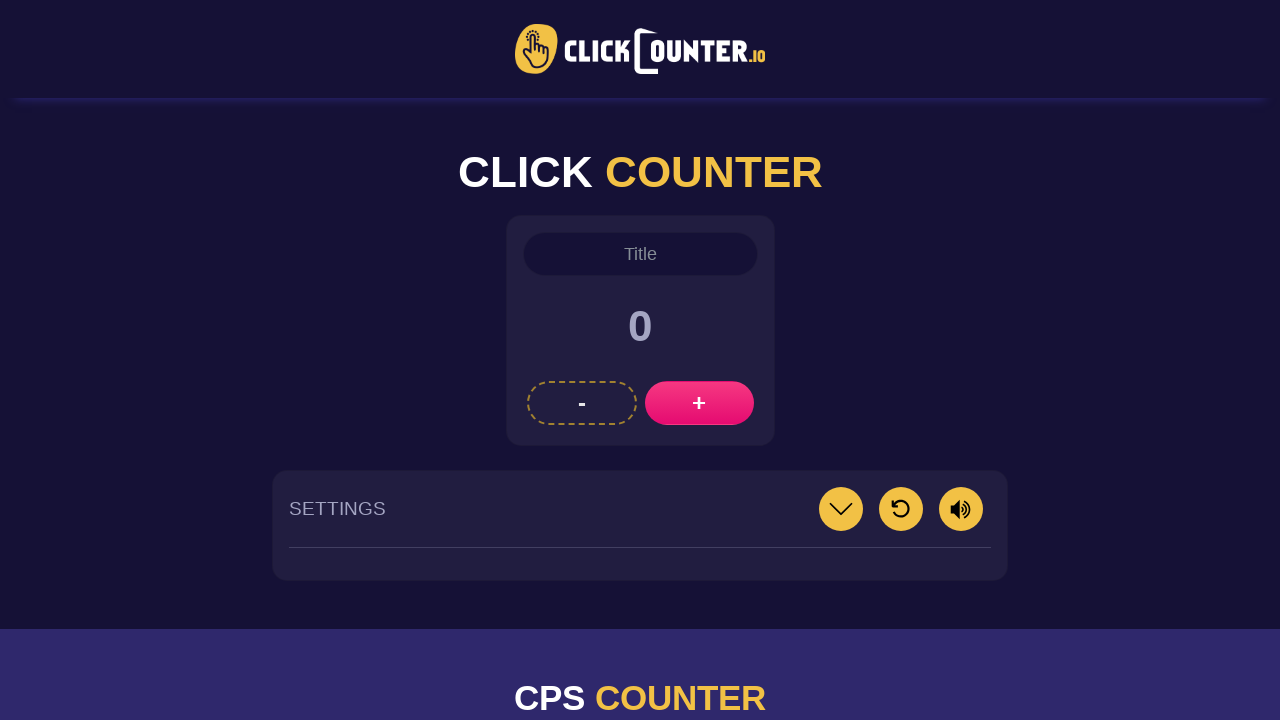

Navigated to click counter website
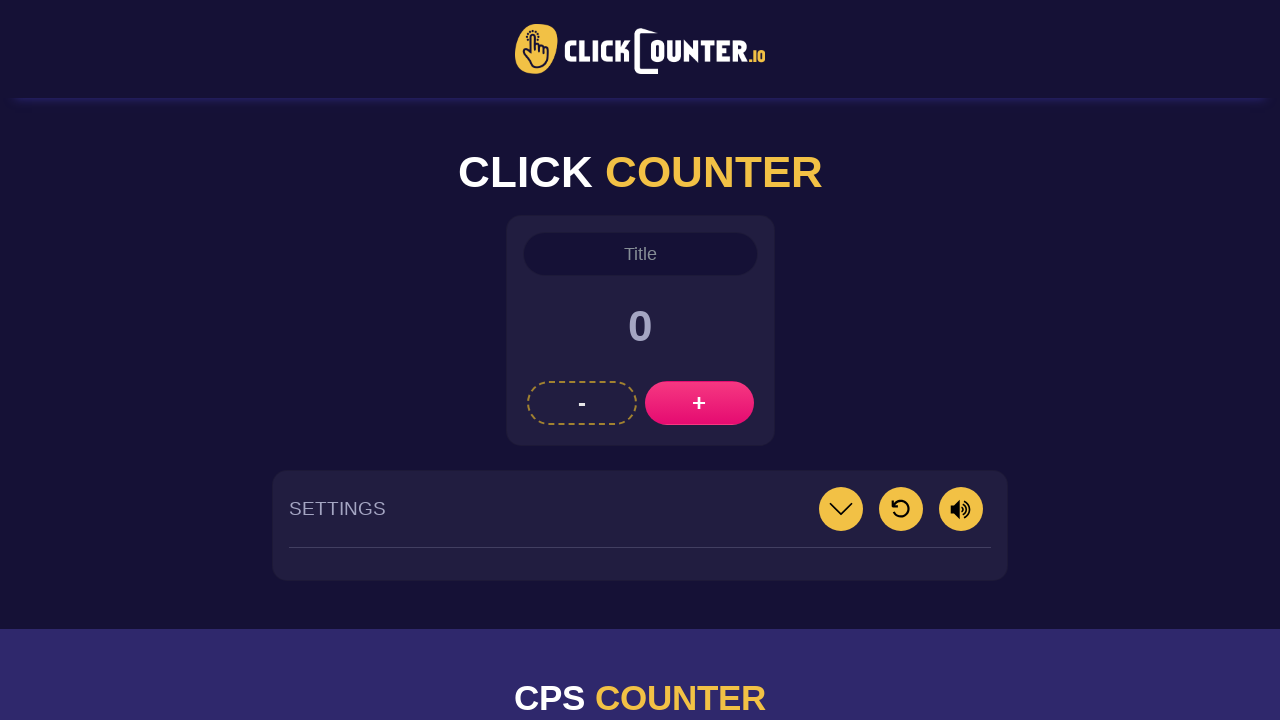

Located counter element
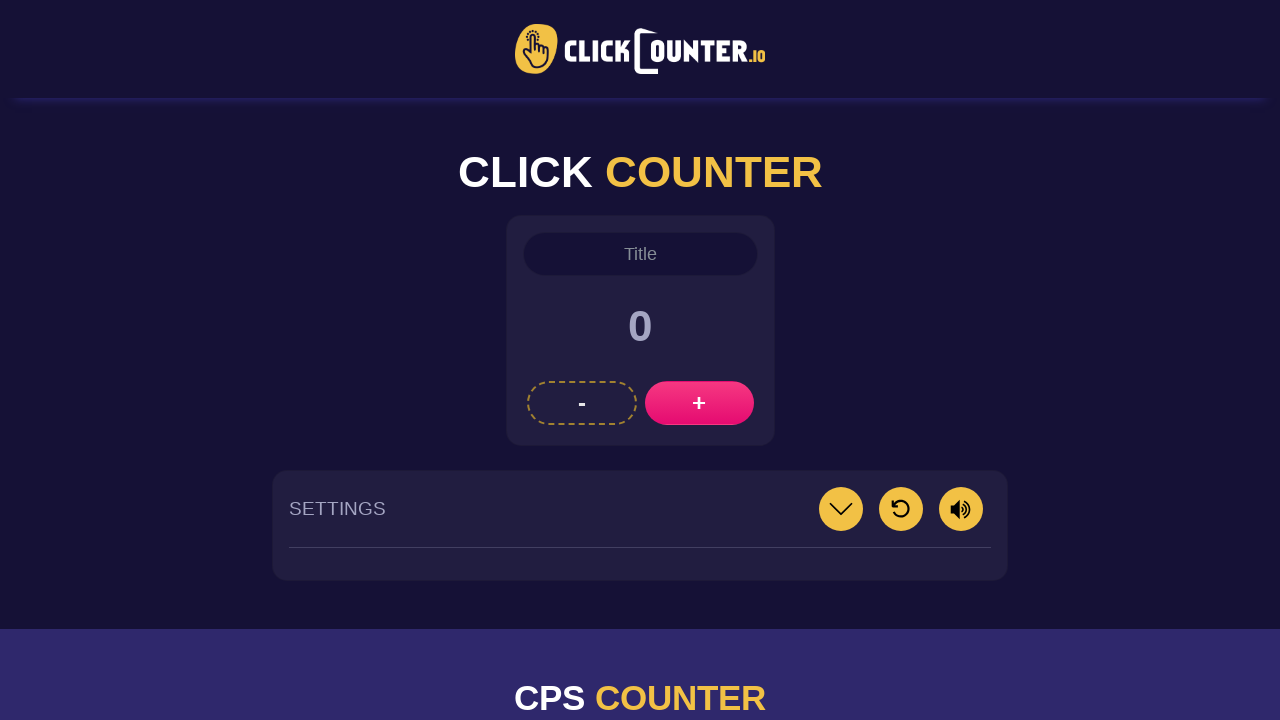

Executed JavaScript to set counter value to 2024
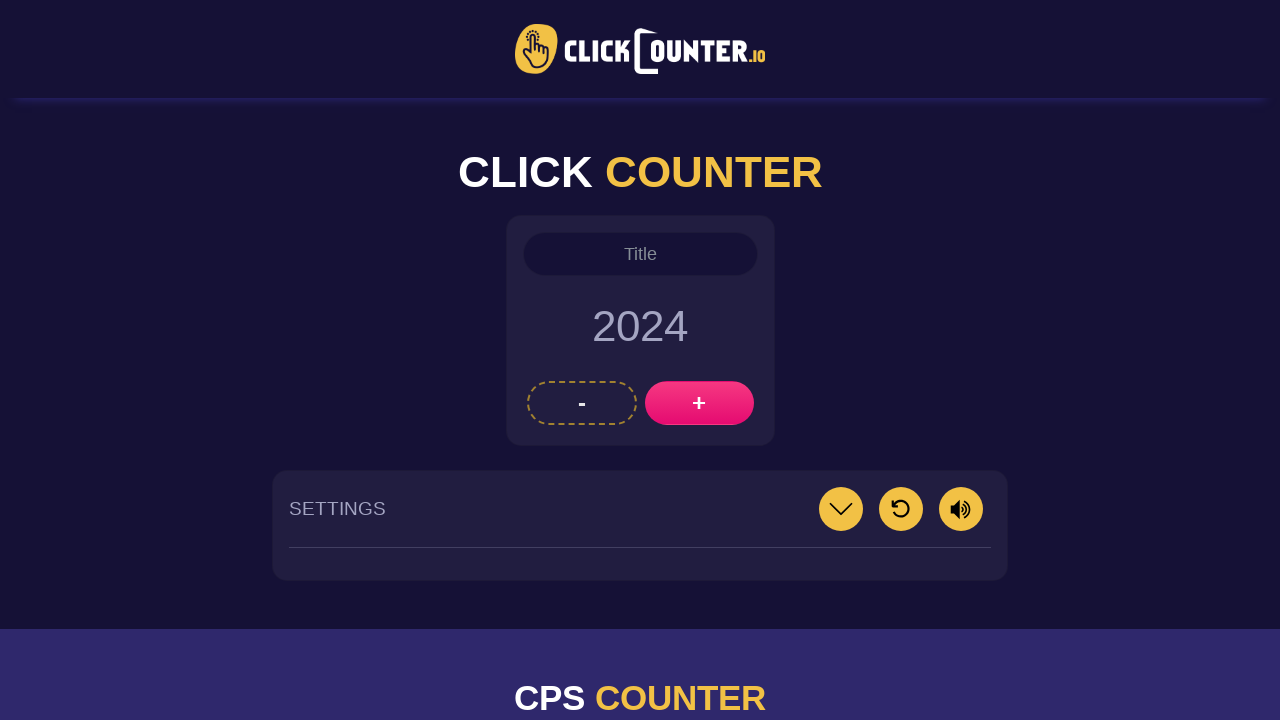

Counter element is visible
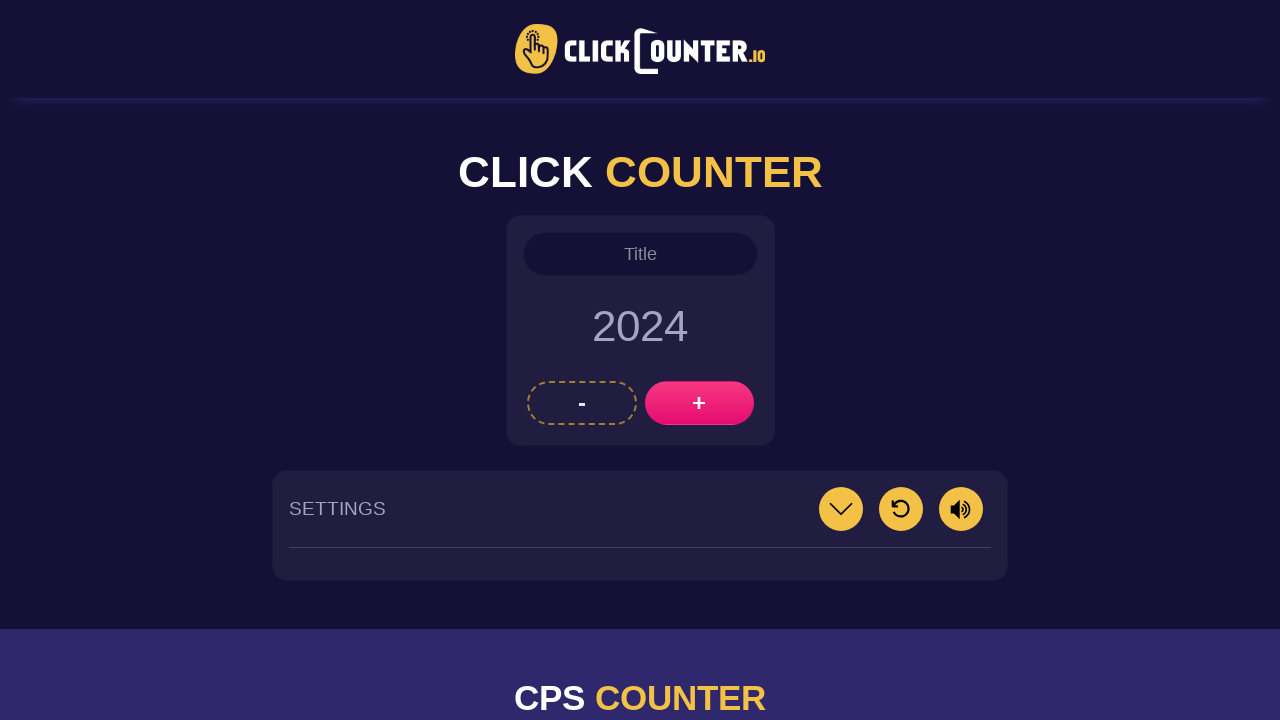

Waited 10 seconds for verification
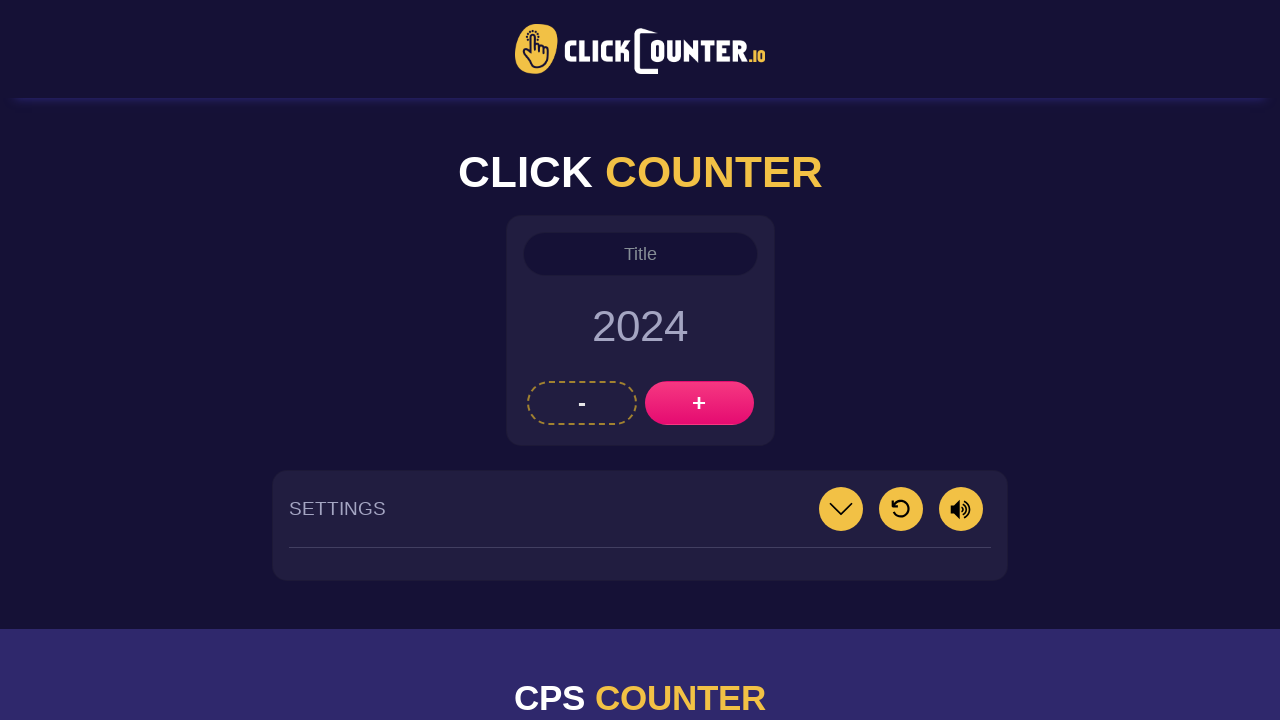

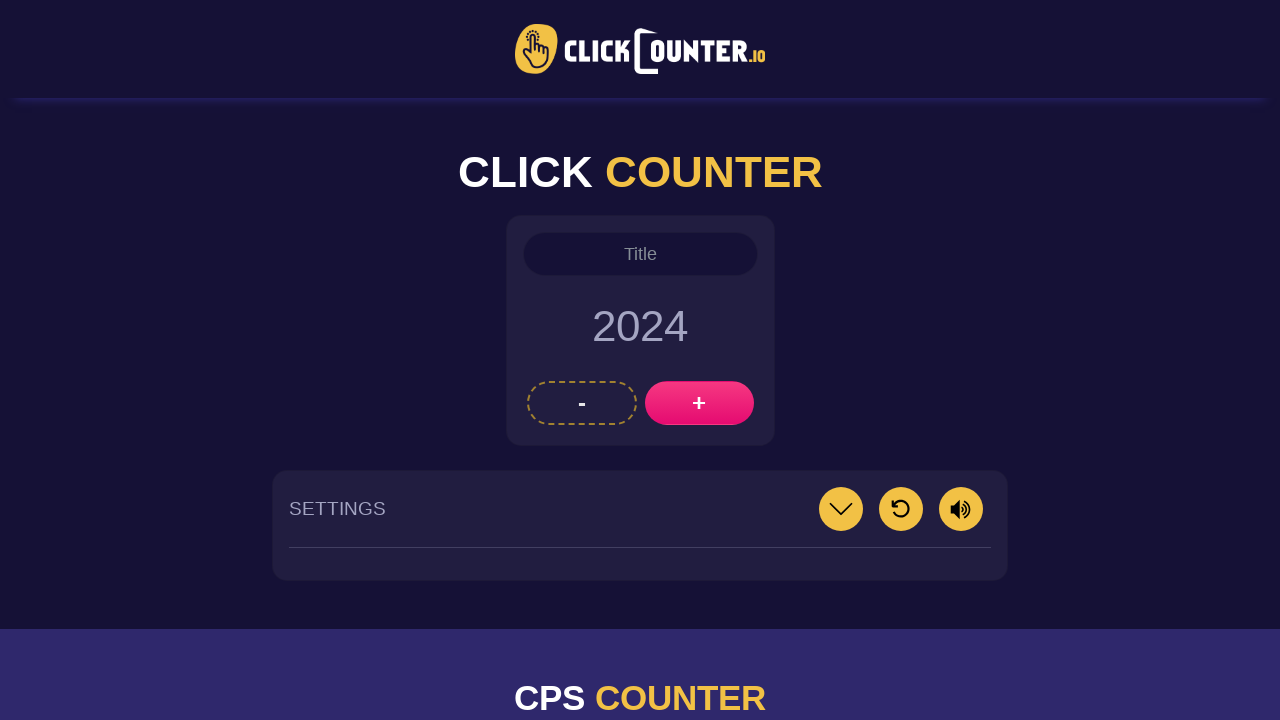